Tests a slow calculator web app by setting a delay value, clicking buttons 7, +, 8, = and verifying the result equals 15

Starting URL: https://bonigarcia.dev/selenium-webdriver-java/slow-calculator.html

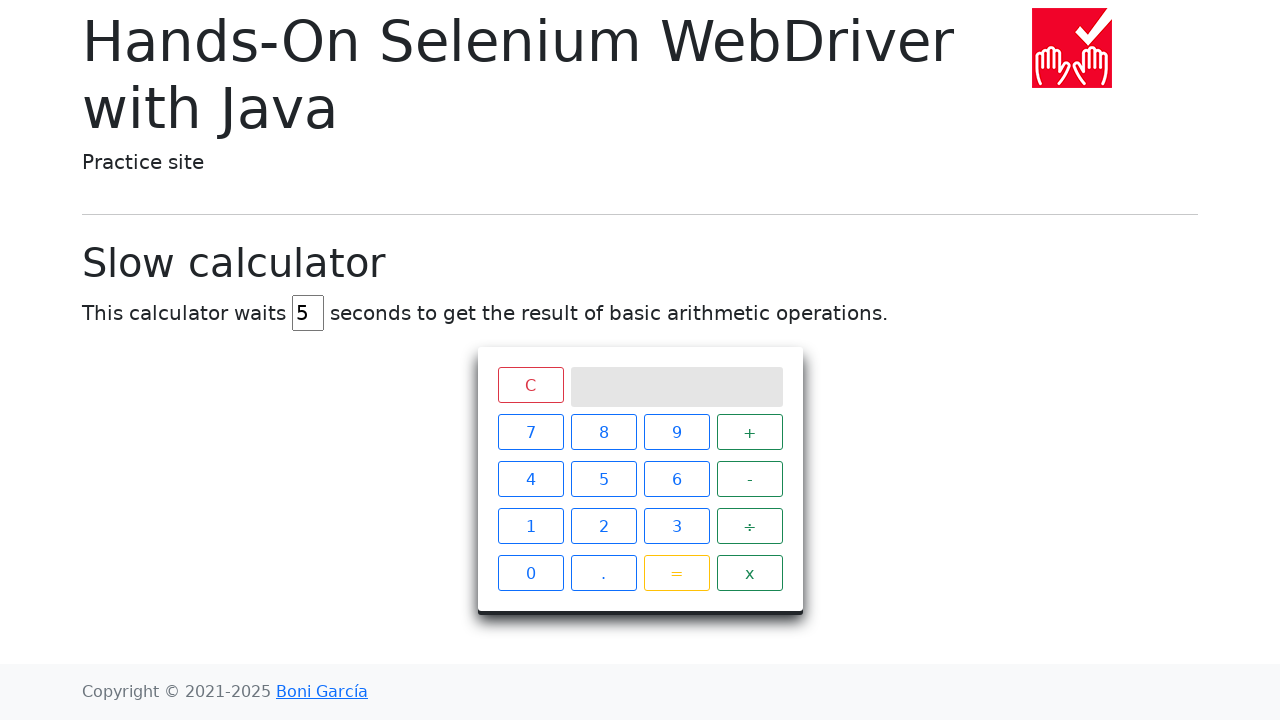

Set delay value to 45 seconds in the calculator on #delay
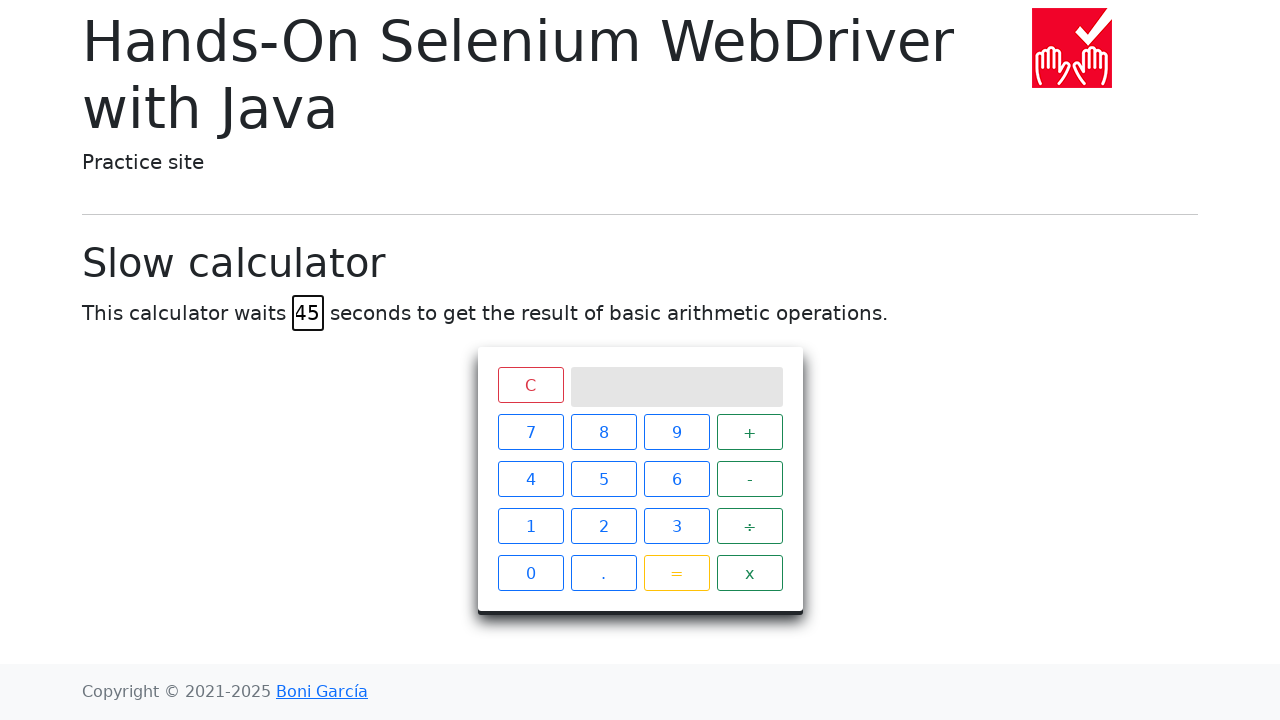

Clicked button 7 at (530, 432) on xpath=//span[text()='7']
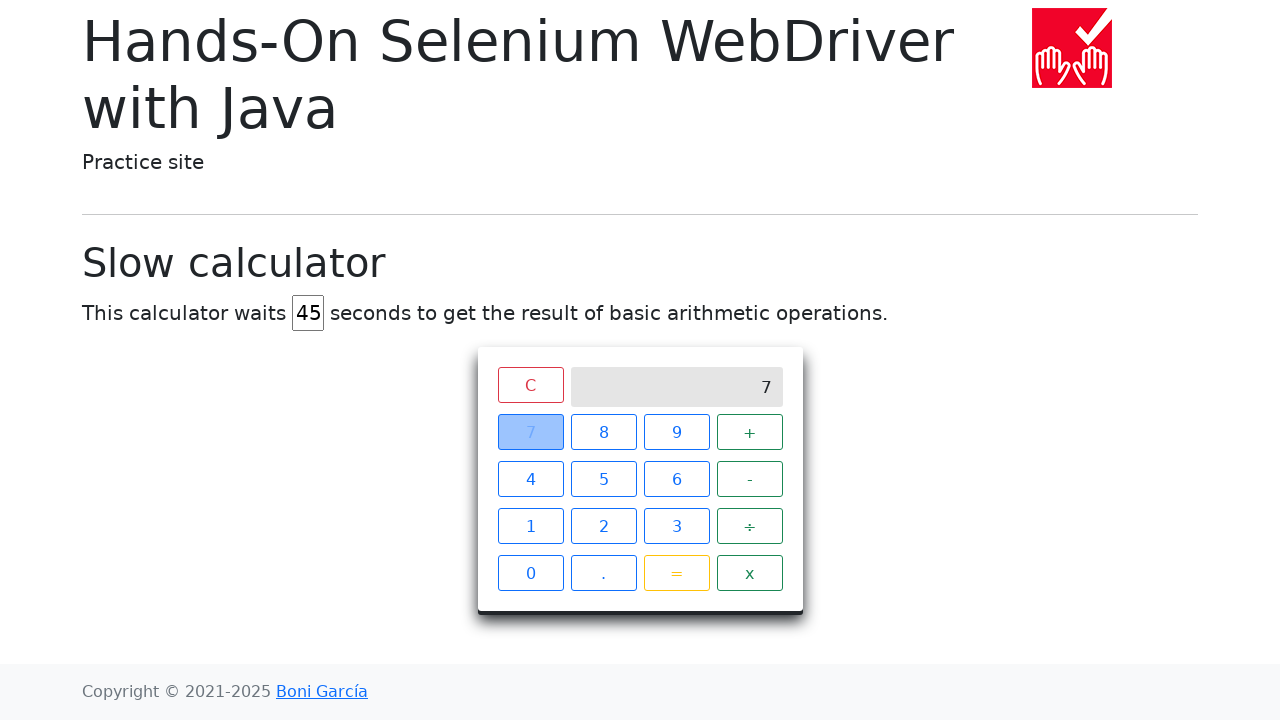

Clicked button + at (750, 432) on xpath=//span[text()='+']
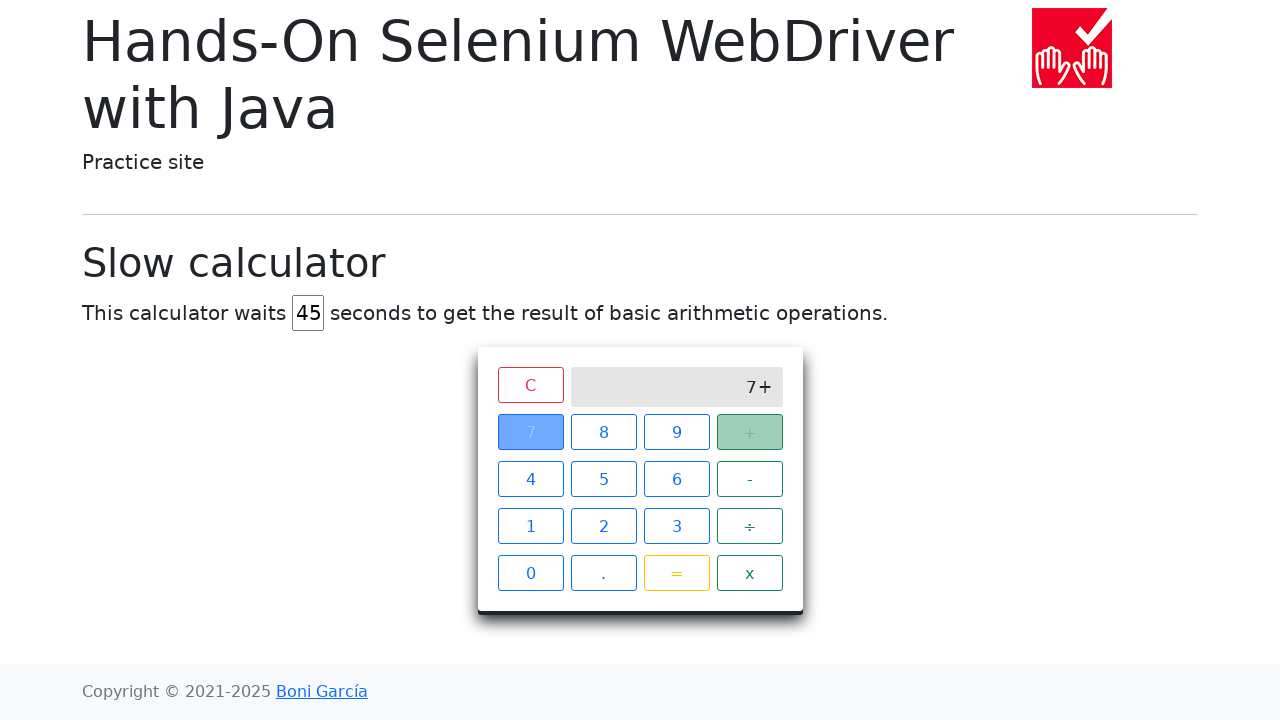

Clicked button 8 at (604, 432) on xpath=//span[text()='8']
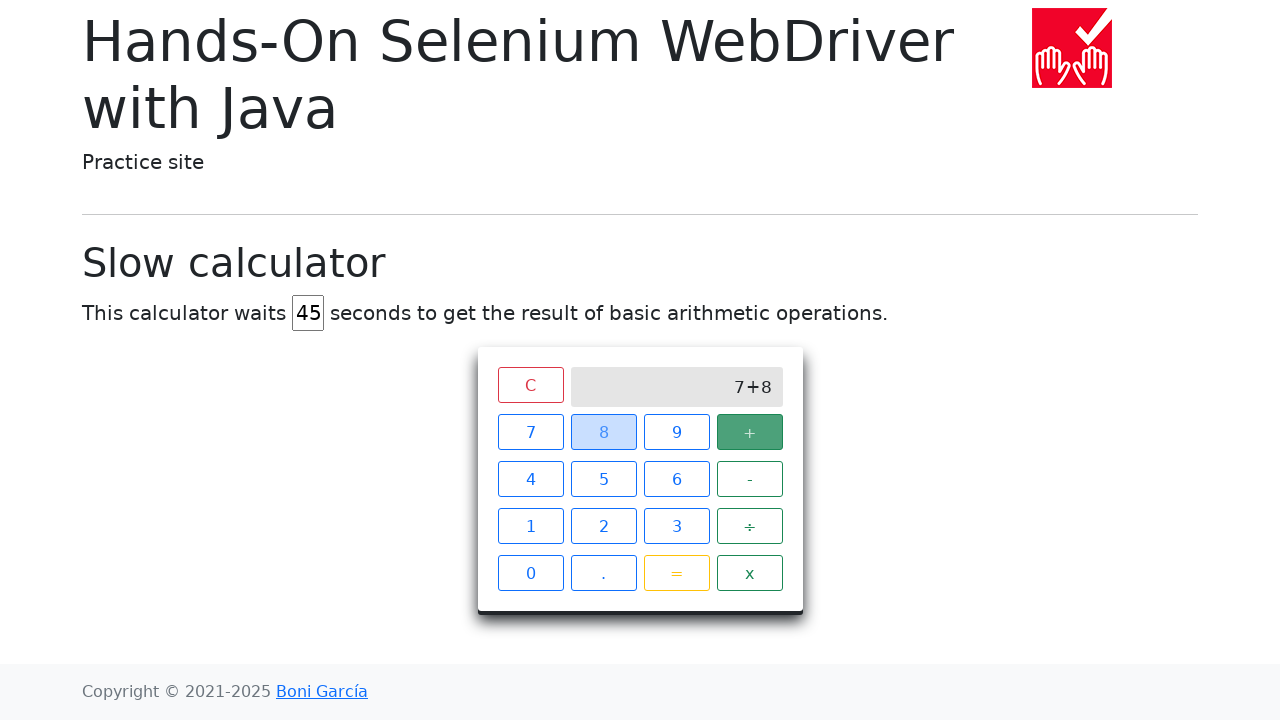

Clicked button = to compute result at (676, 573) on xpath=//span[text()='=']
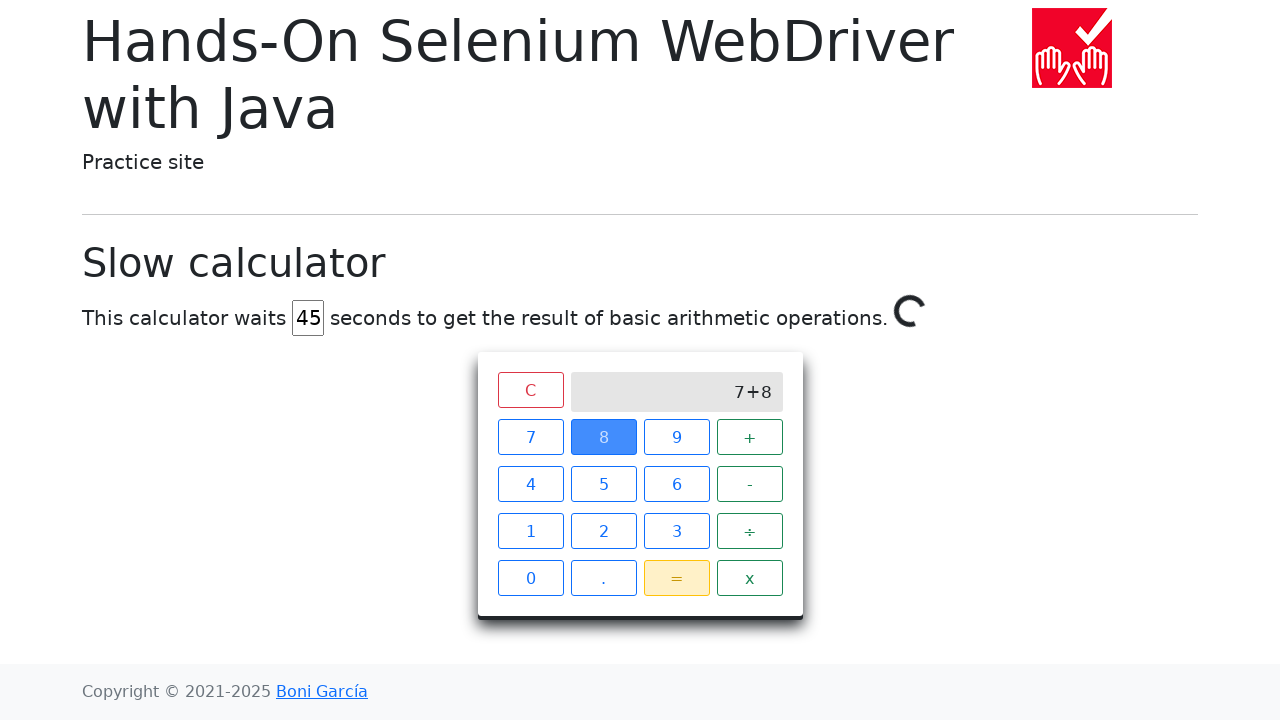

Calculator computation completed and result '15' appeared on screen
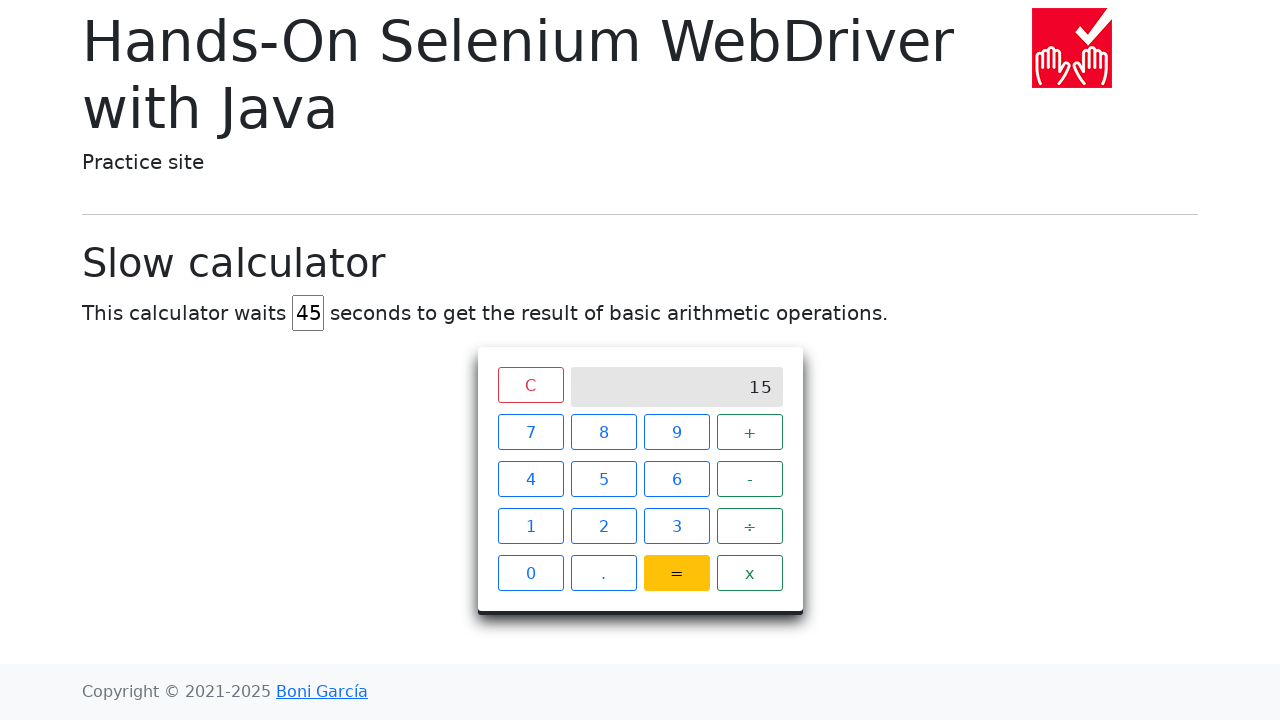

Retrieved result text content from calculator screen
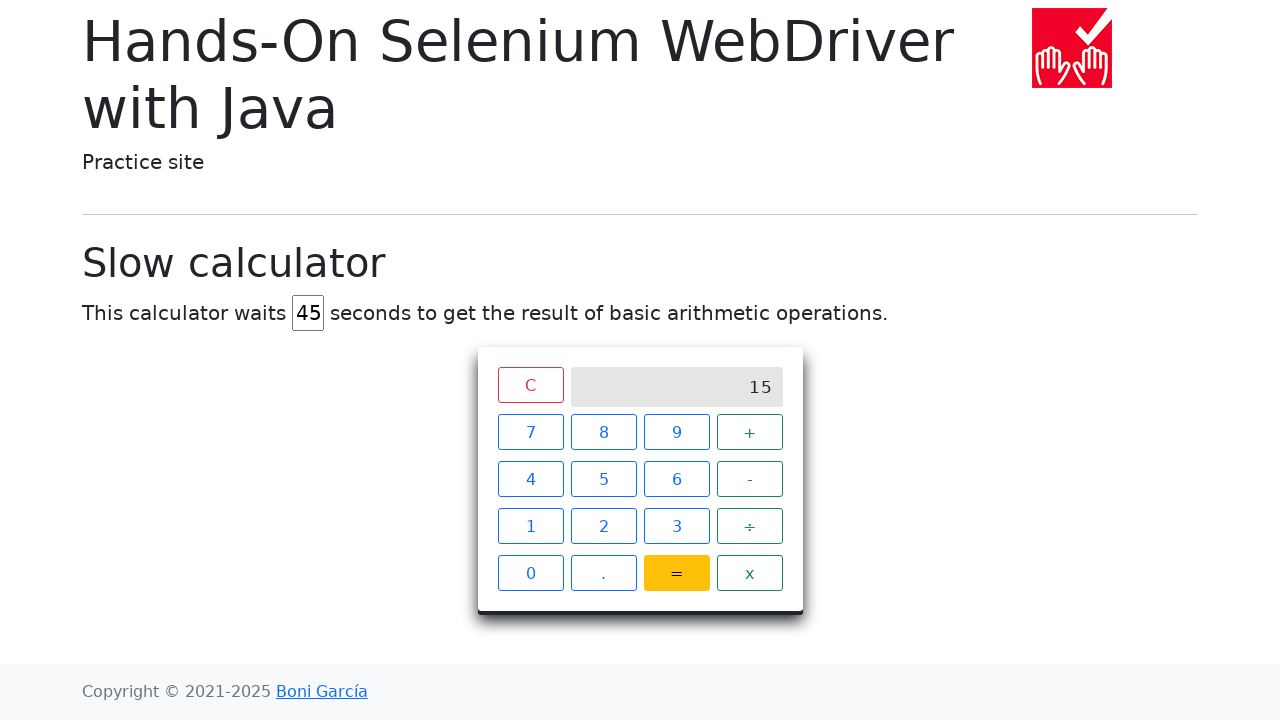

Assertion passed: result equals 15
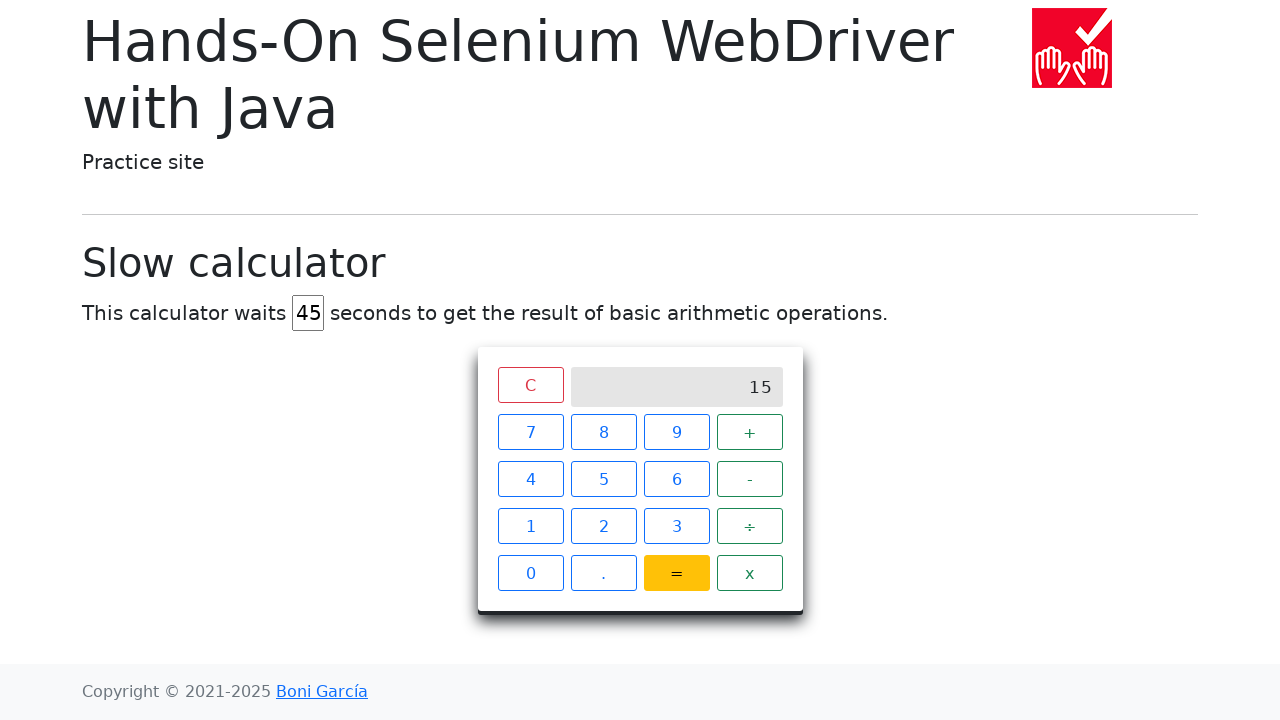

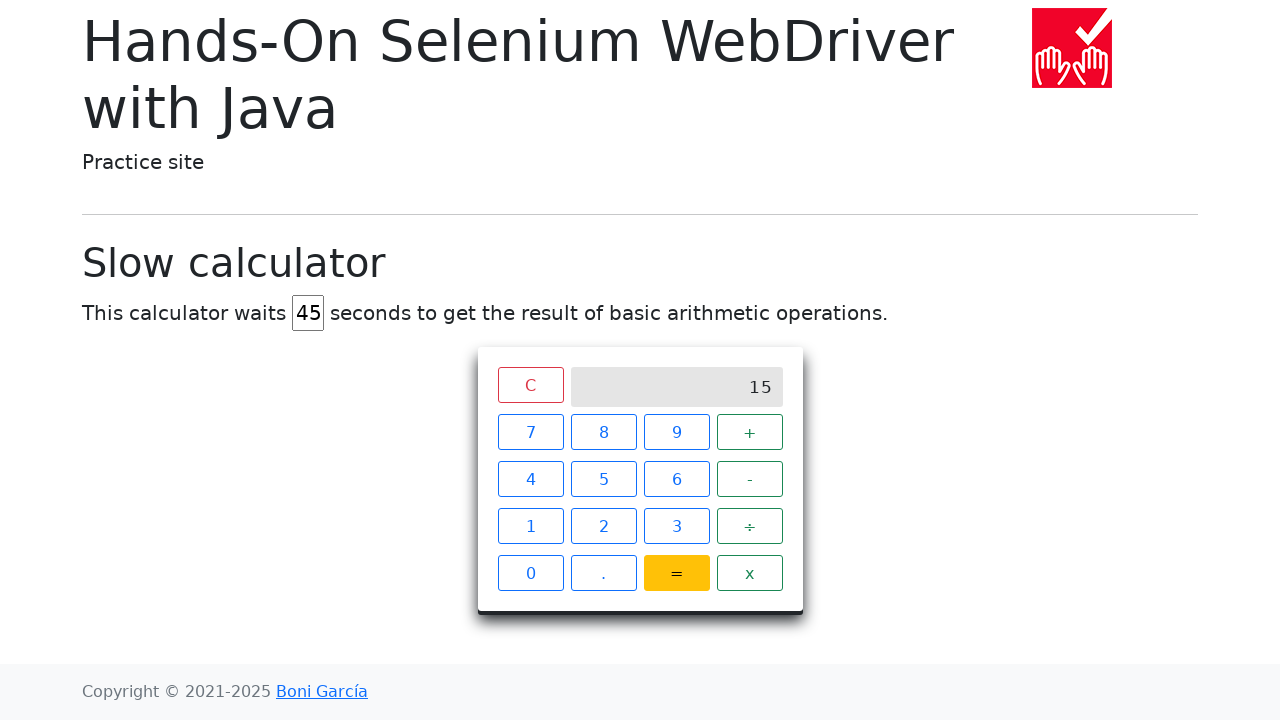